Tests that a first name with only numbers is rejected with an error message

Starting URL: https://www.sharelane.com/cgi-bin/register.py?page=1&zip_code=11111

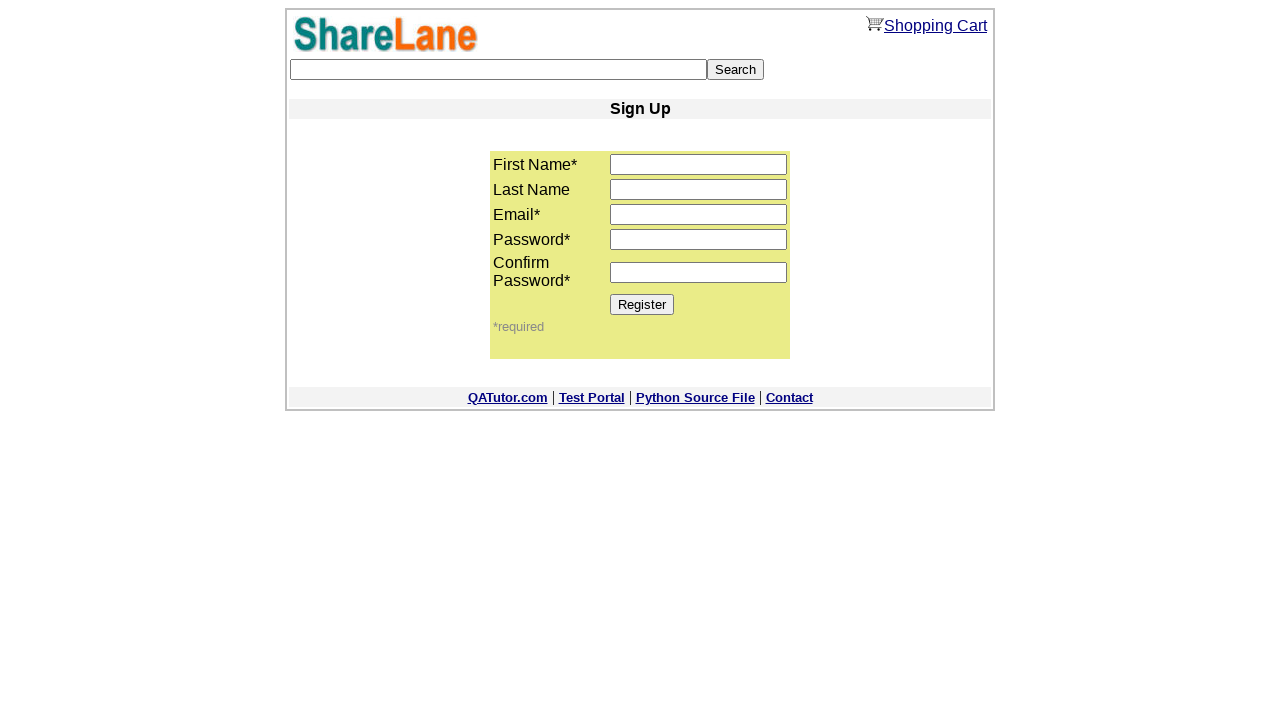

Filled first name field with '123' (numbers only) on input[name='first_name']
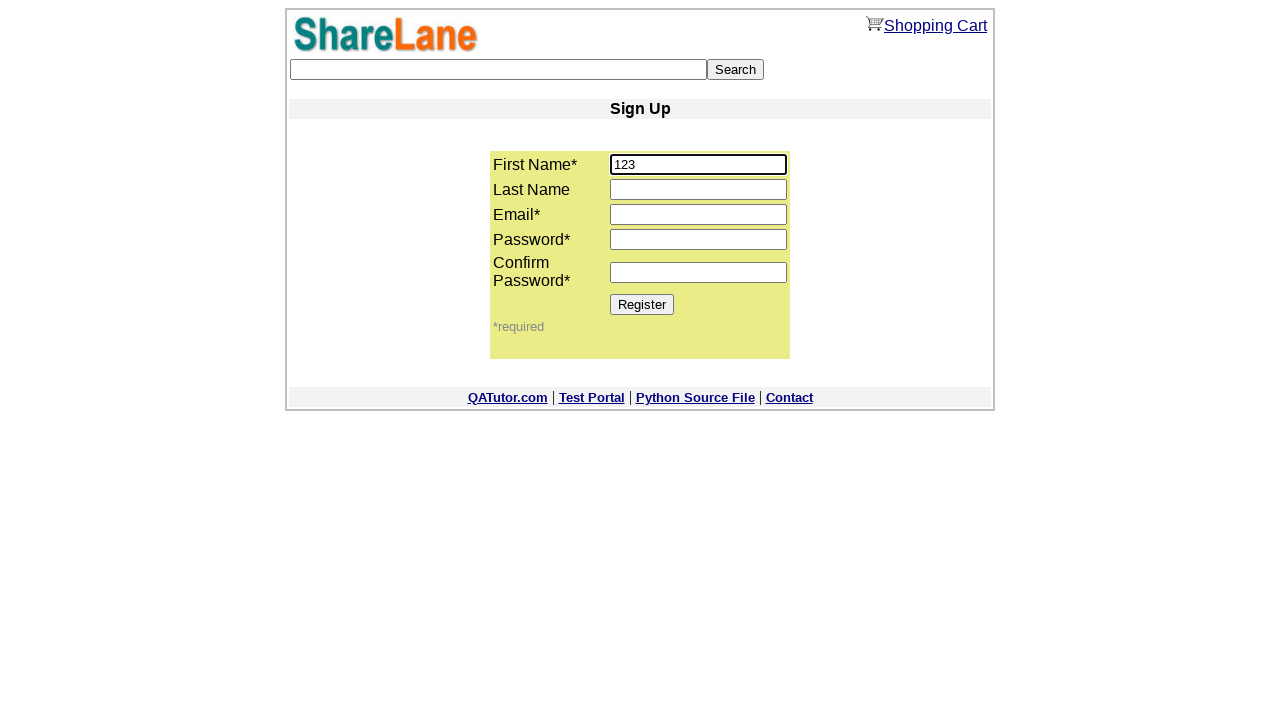

Clicked Register button at (642, 304) on [value=Register]
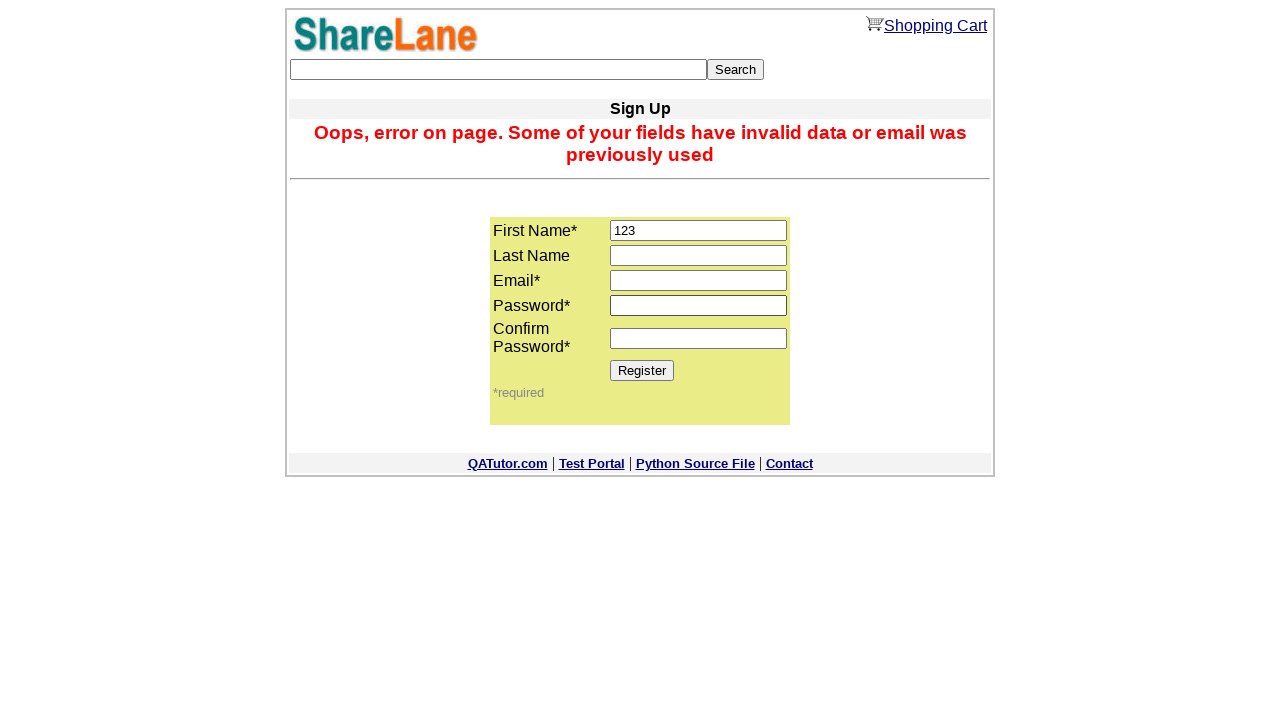

Error message appeared, confirming first name with only numbers was rejected
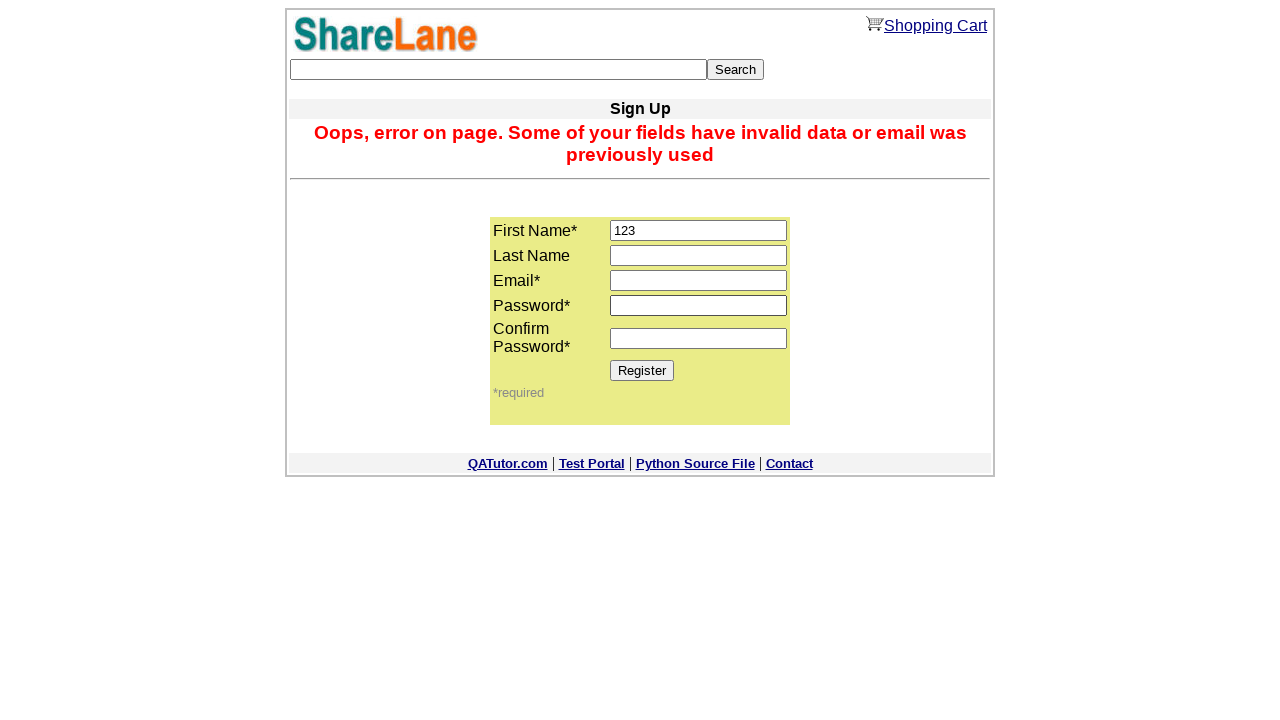

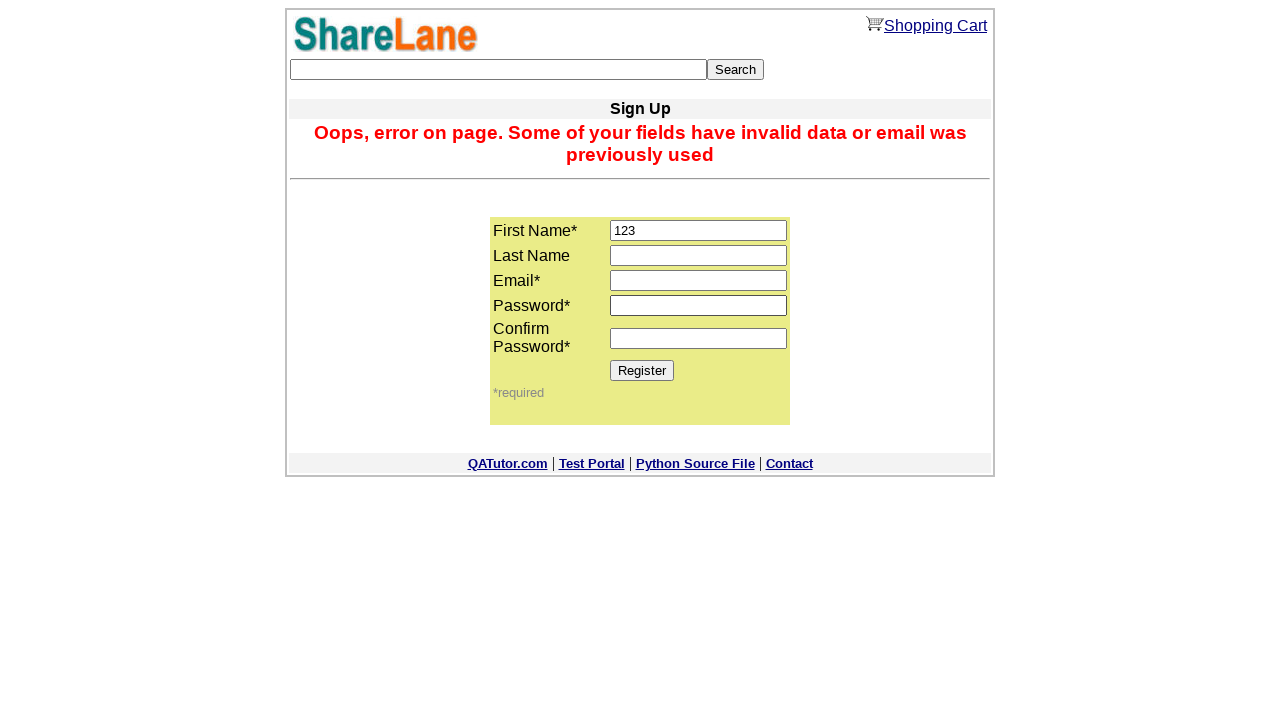